Tests pagination functionality on Douban Books by navigating to the novel category page and clicking the next page button to verify pagination works correctly.

Starting URL: https://book.douban.com/tag/%E5%B0%8F%E8%AF%B4

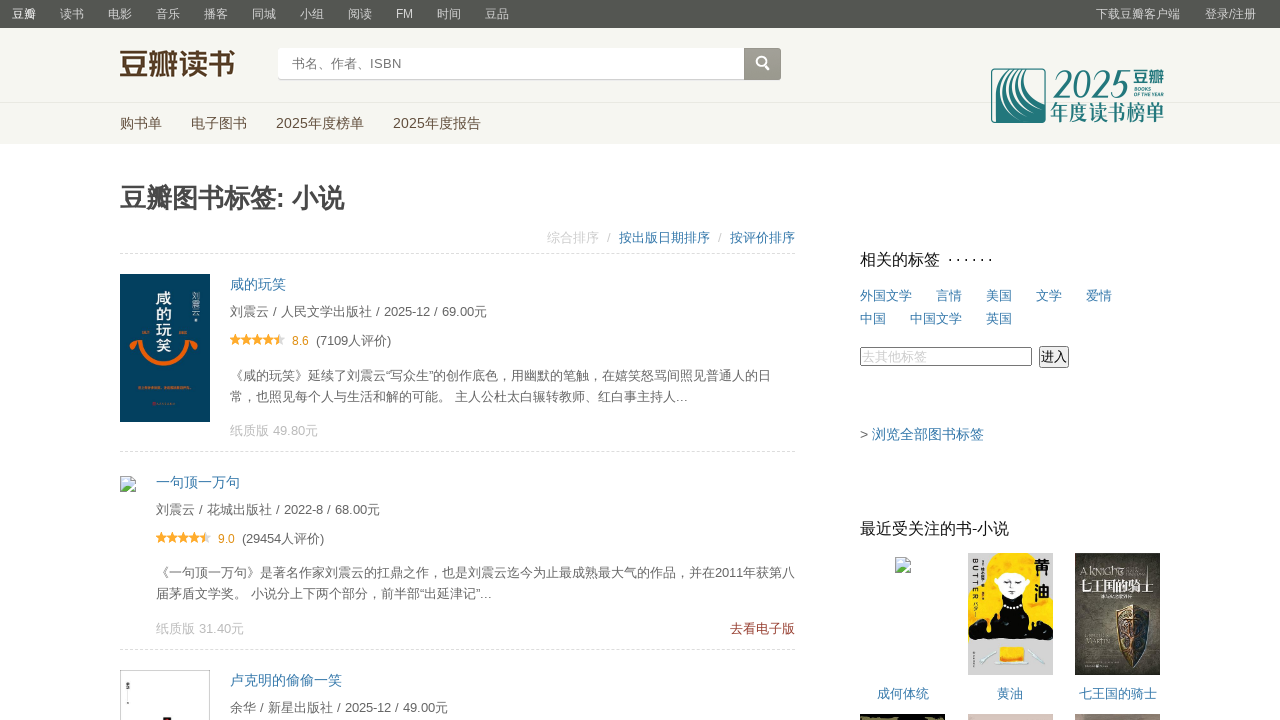

Waited for pagination element to load on Douban Books novel category page
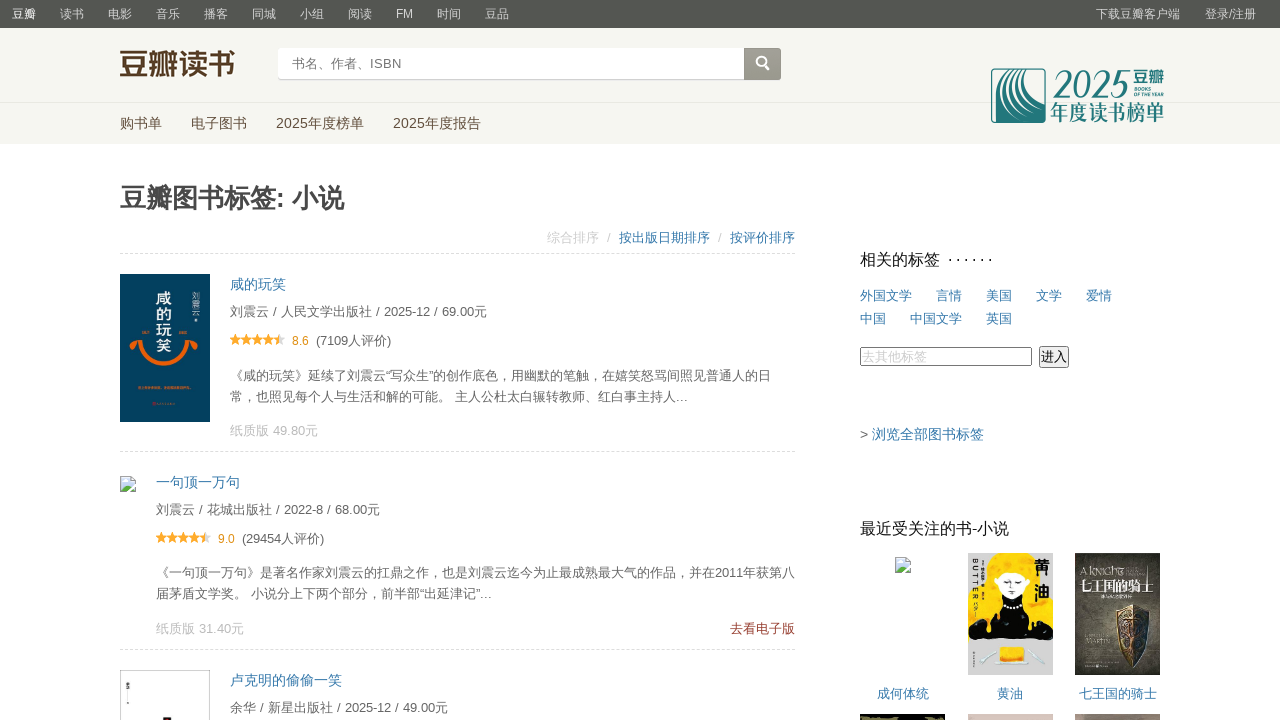

Located the next page button
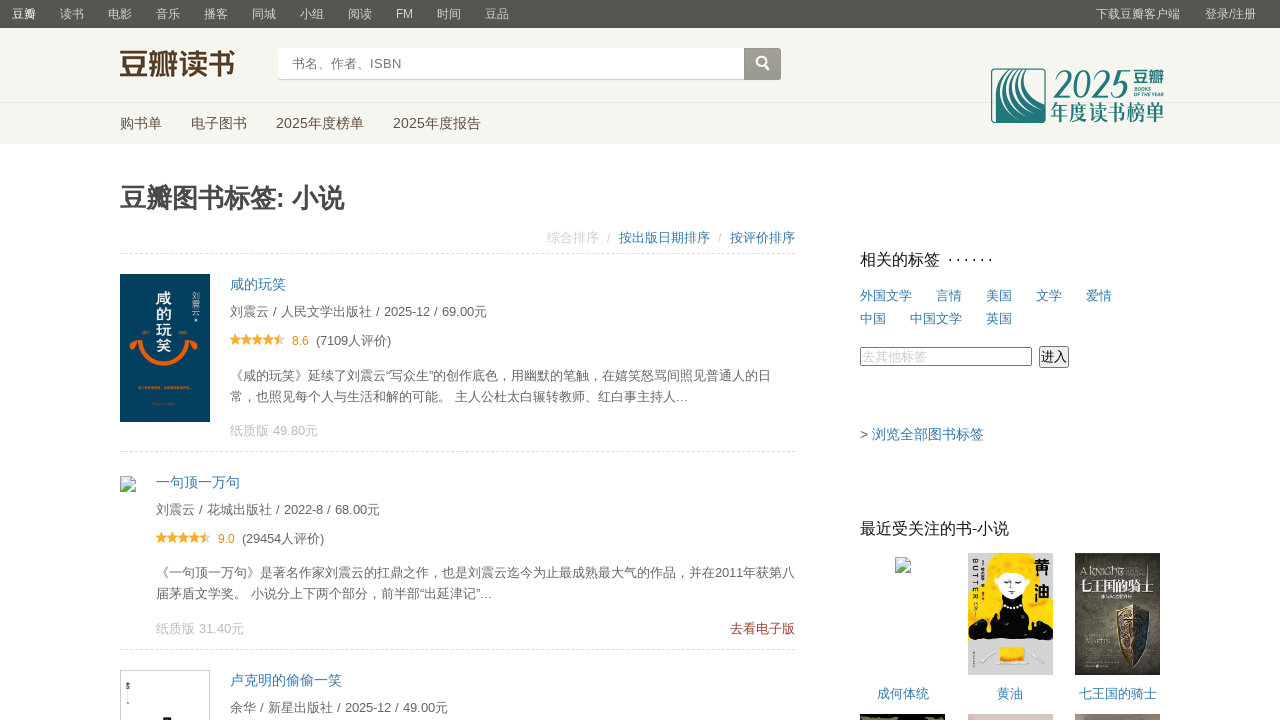

Scrolled next page button into view
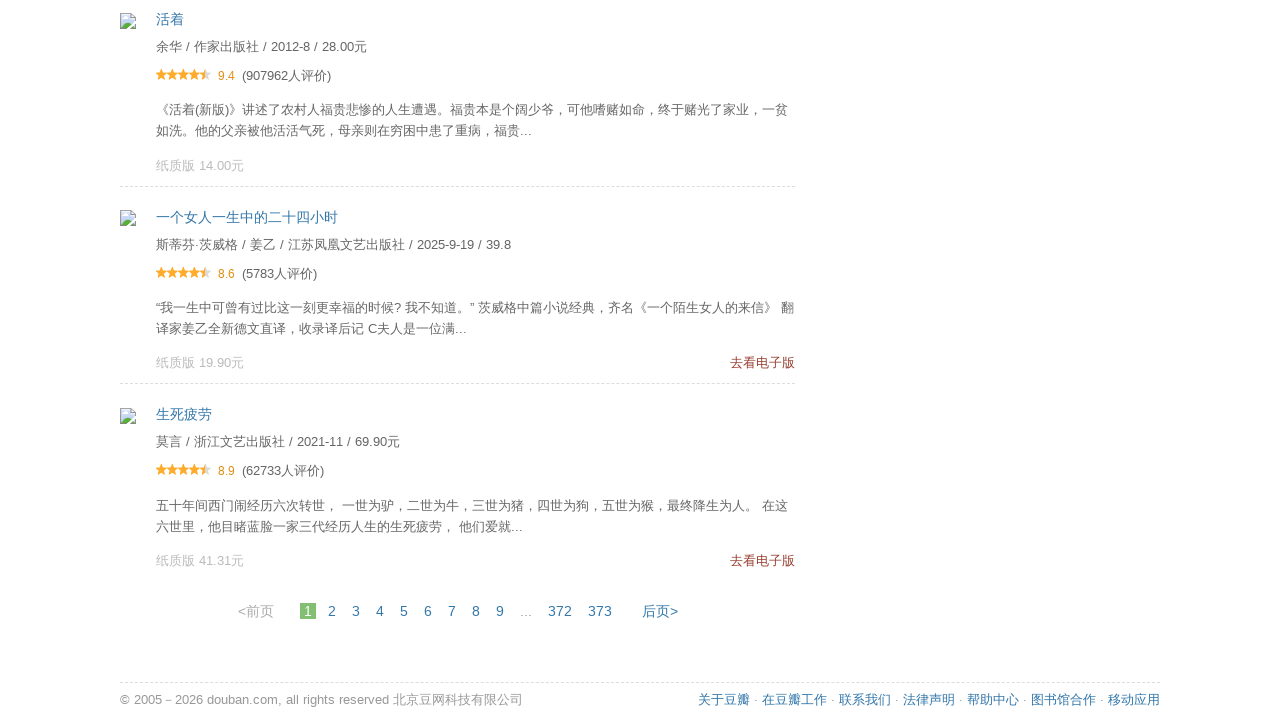

Clicked next page button to navigate to page 2 at (660, 611) on xpath=//*[@class='prev']/following-sibling::span/a >> nth=0
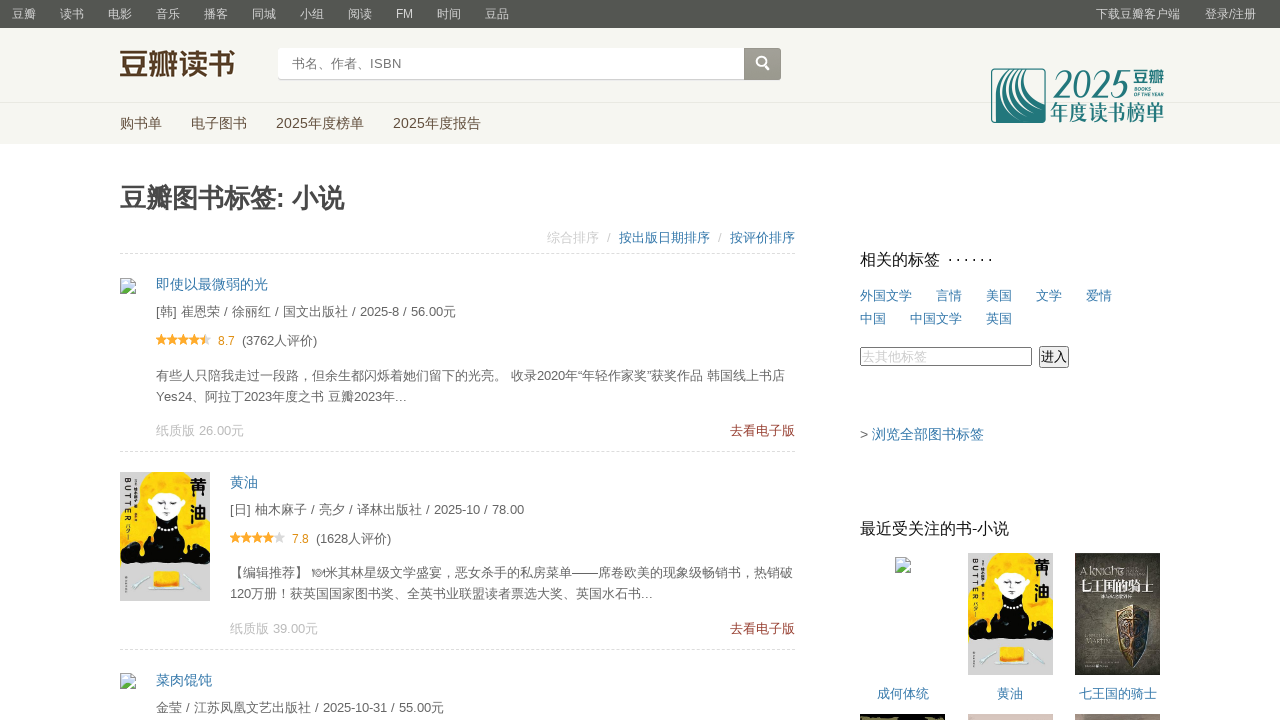

Waited for page 2 to load completely
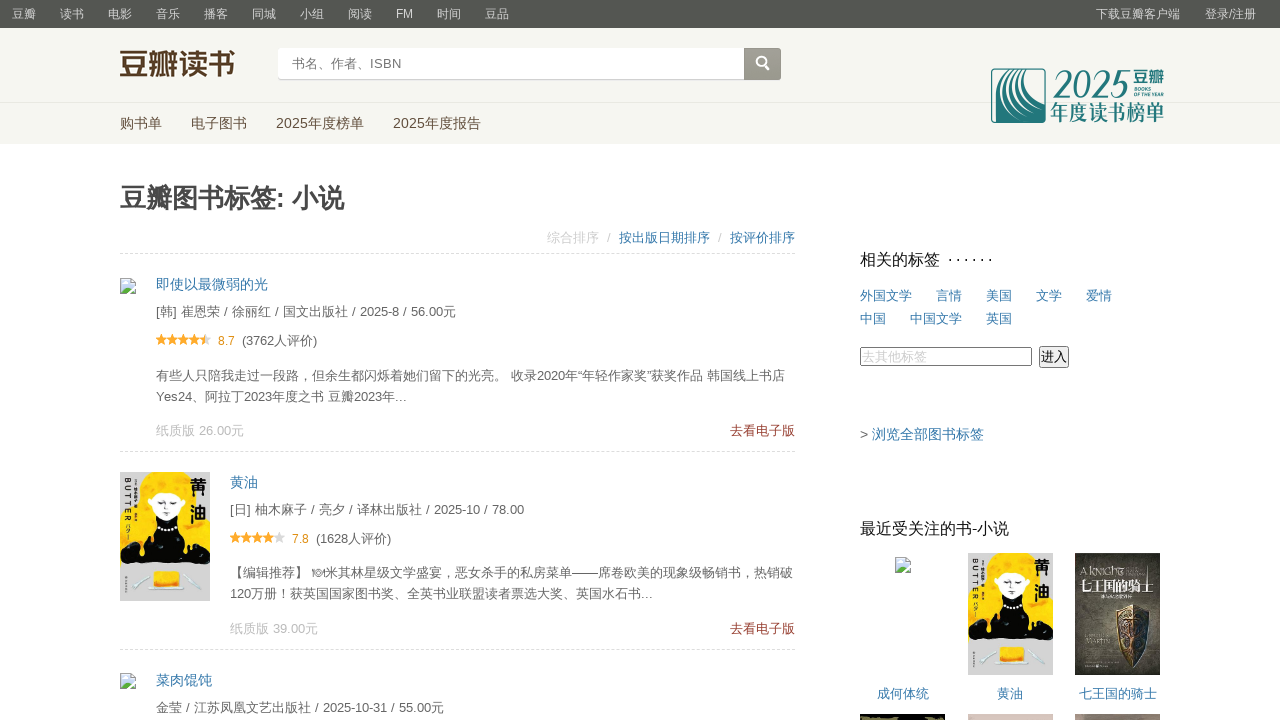

Located the next page button again
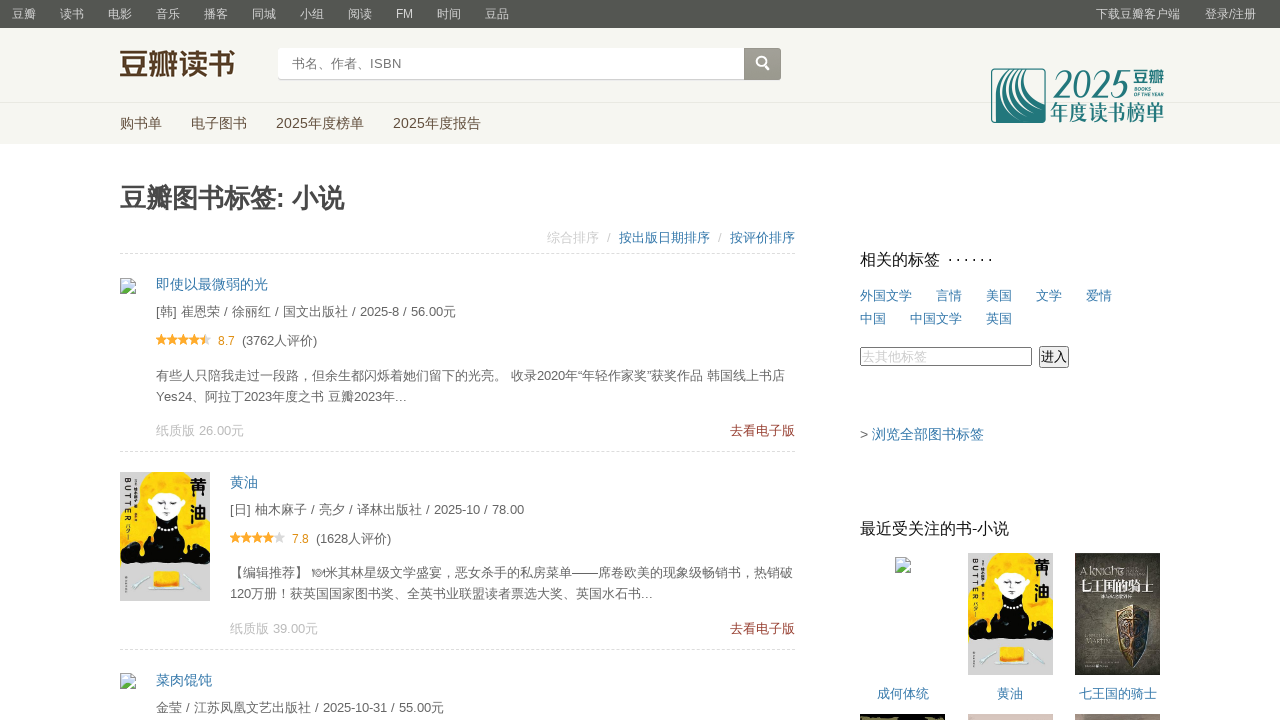

Scrolled next page button into view
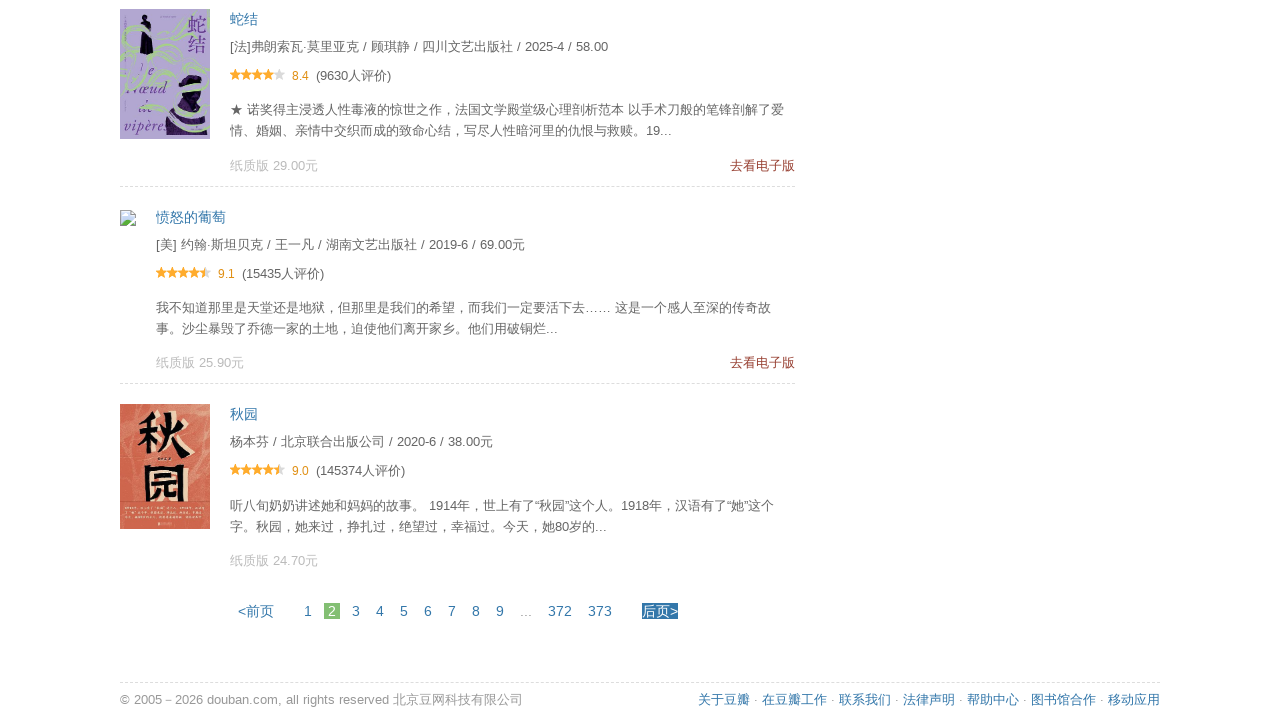

Clicked next page button to navigate to page 3 at (660, 611) on xpath=//*[@class='prev']/following-sibling::span/a >> nth=0
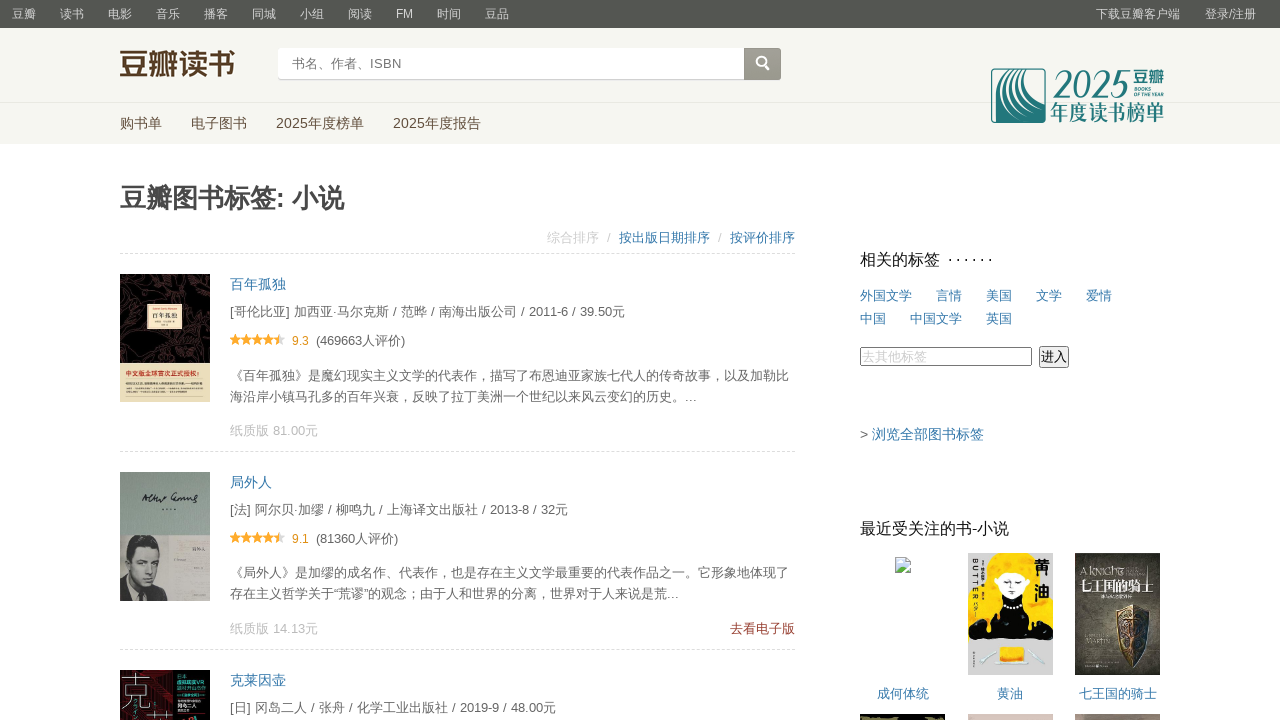

Waited for page 3 to load completely, confirming pagination works correctly
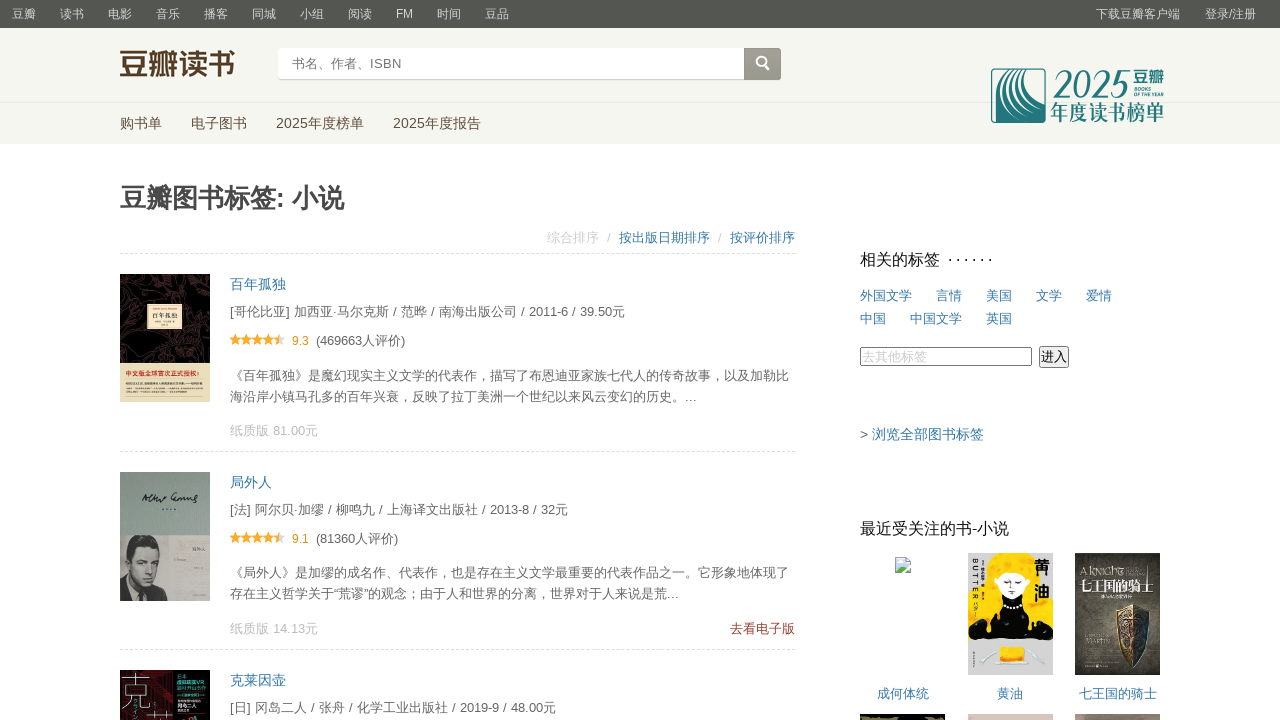

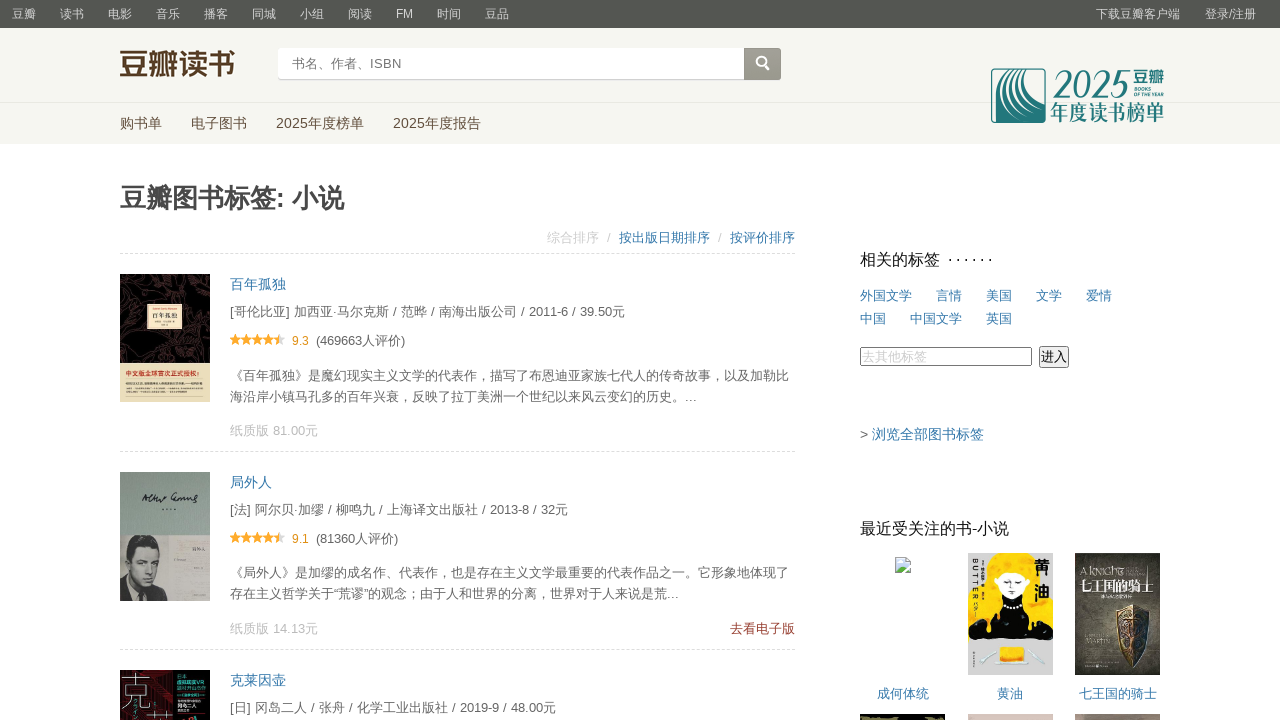